Tests JavaScript alert handling by clicking a button to trigger an alert, accepting it, and verifying the result message

Starting URL: https://the-internet.herokuapp.com/javascript_alerts

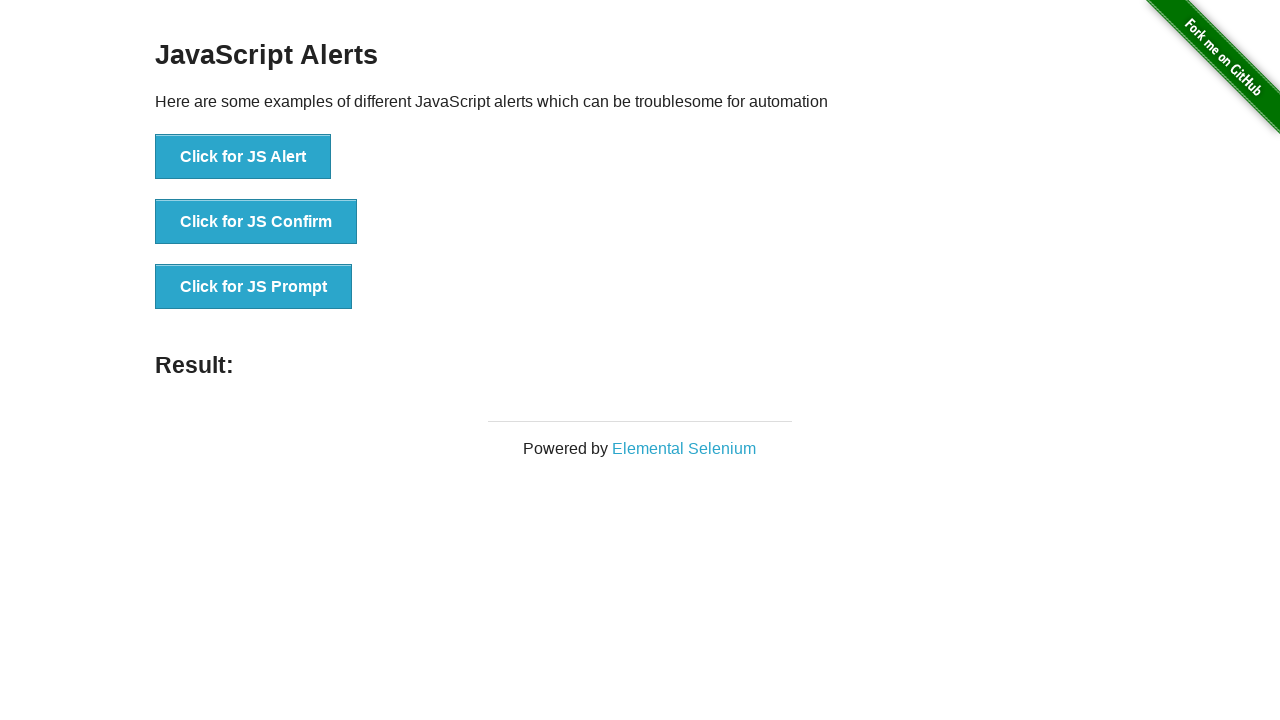

Clicked the JavaScript Alert button at (243, 157) on xpath=//button[contains(@onclick,'jsAlert')]
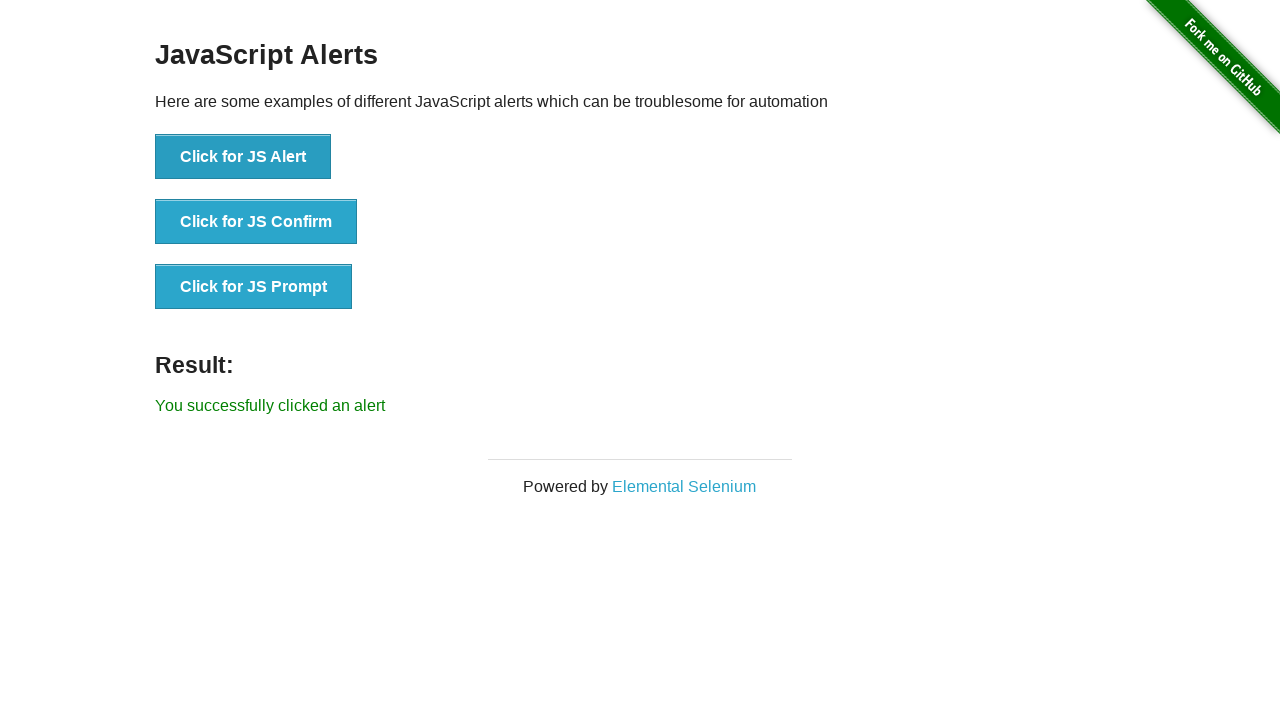

Set up dialog handler to accept the alert
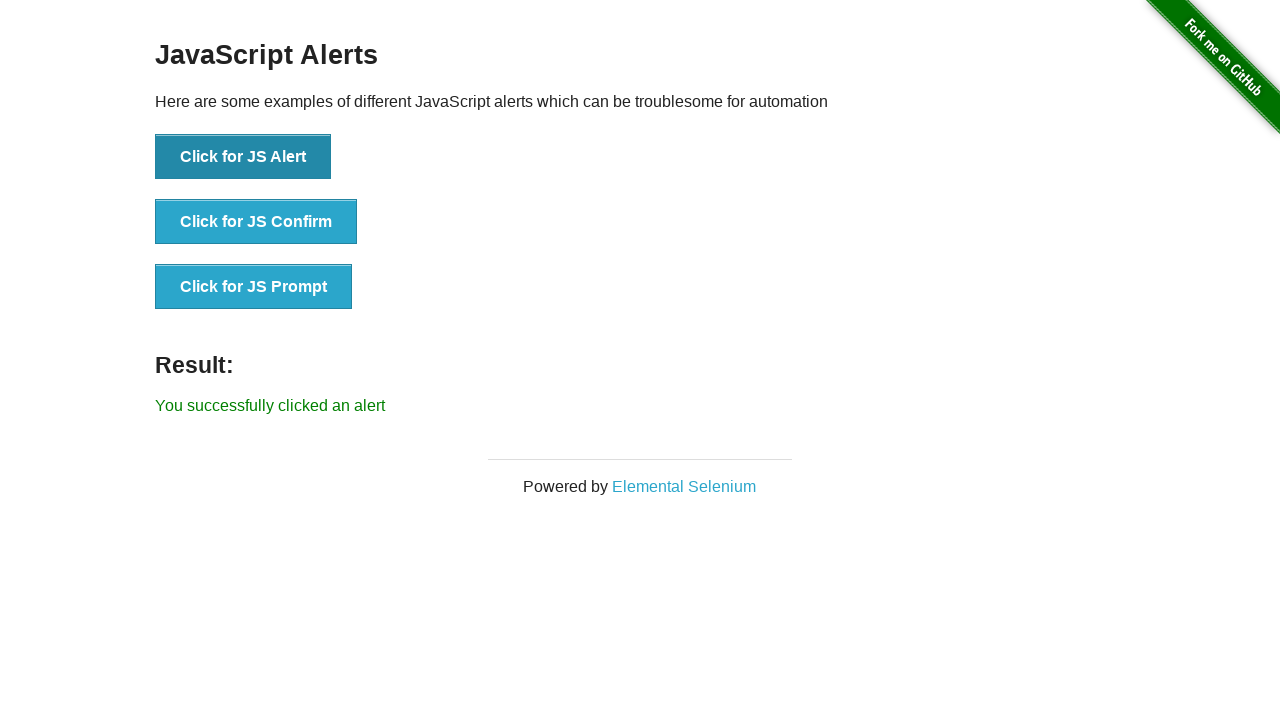

Waited for result message to appear
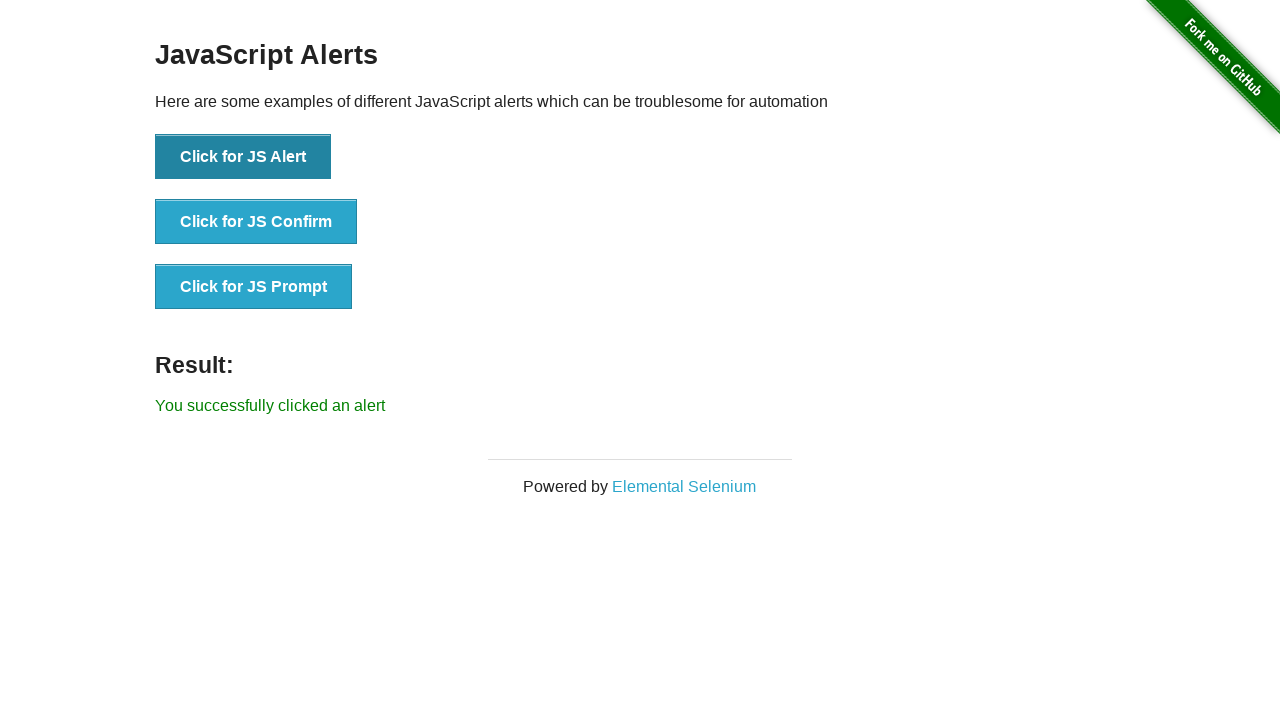

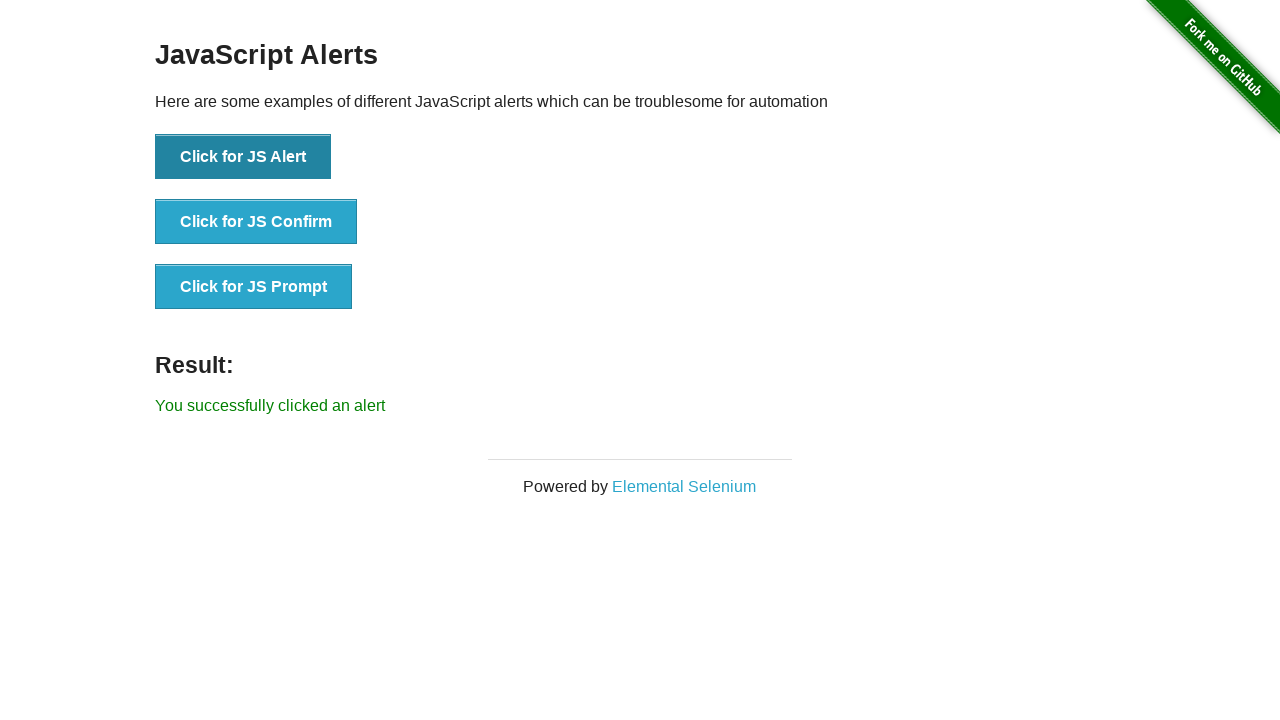